Tests navigation to the login page by clicking the login button and verifying the login page header is displayed

Starting URL: https://monkkee.com/en

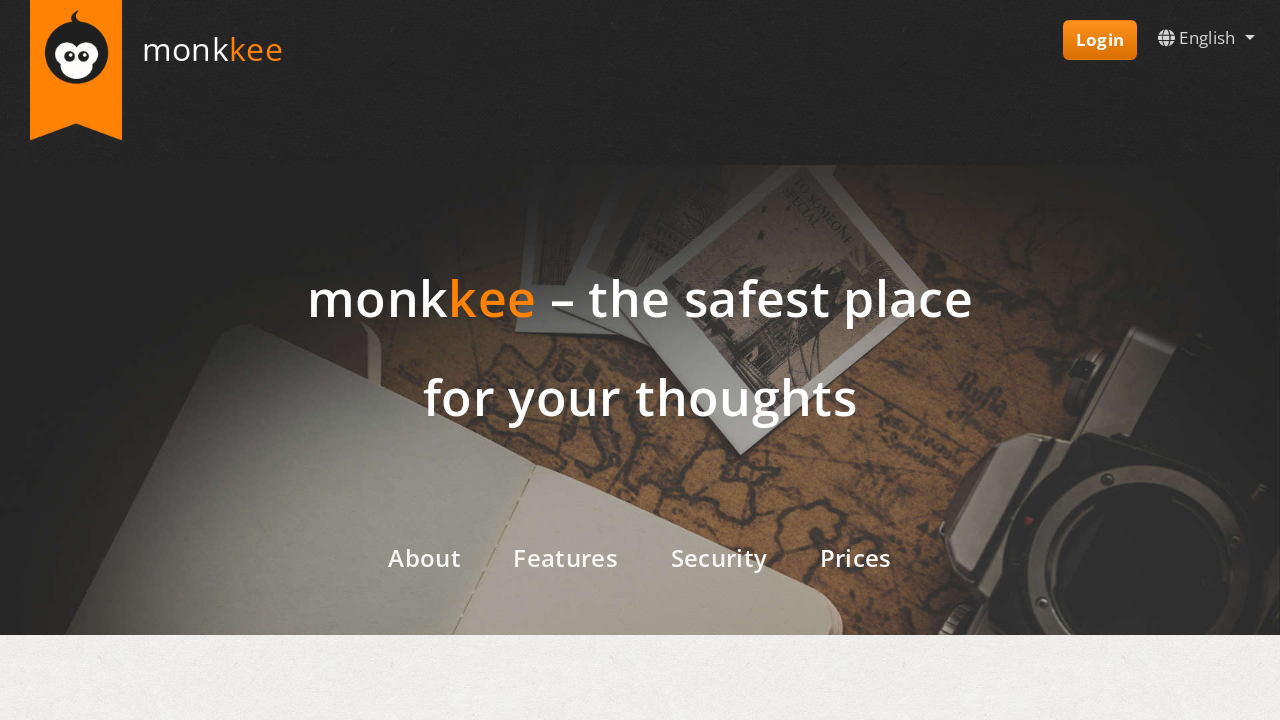

Navigated to https://monkkee.com/en
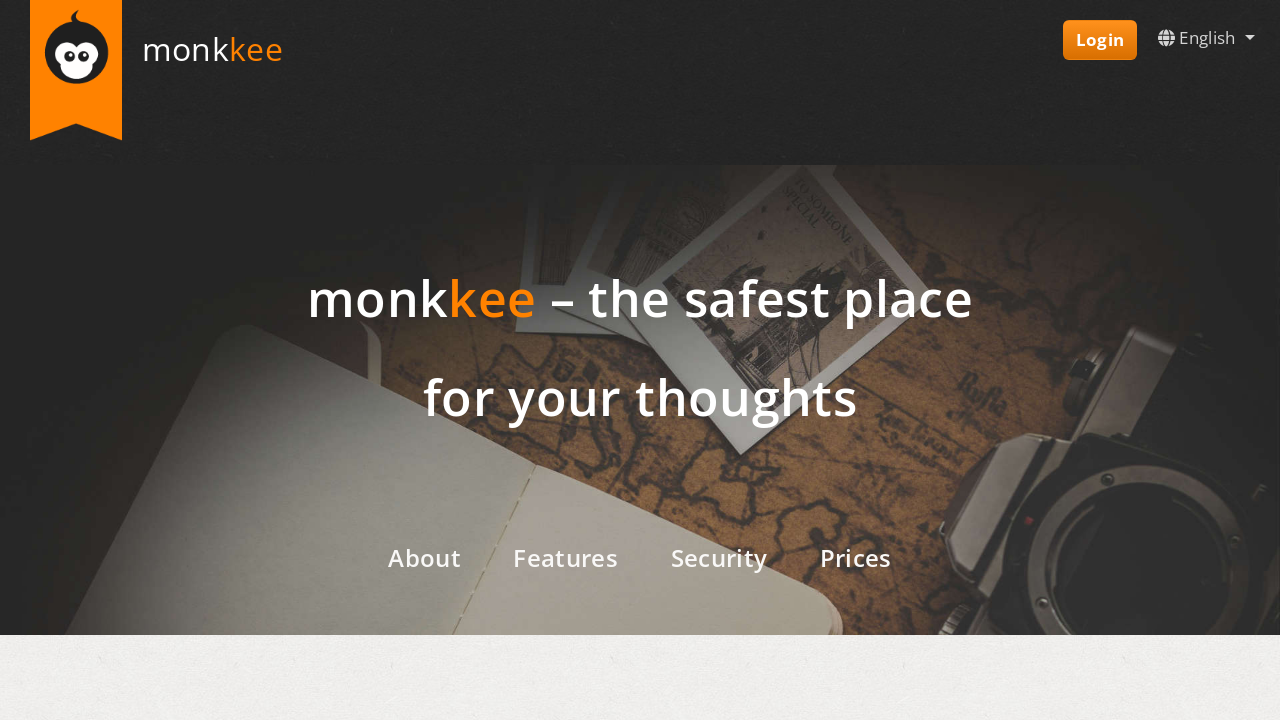

Clicked login button in user menu at (1100, 40) on div.user-menu a[href='/app/']
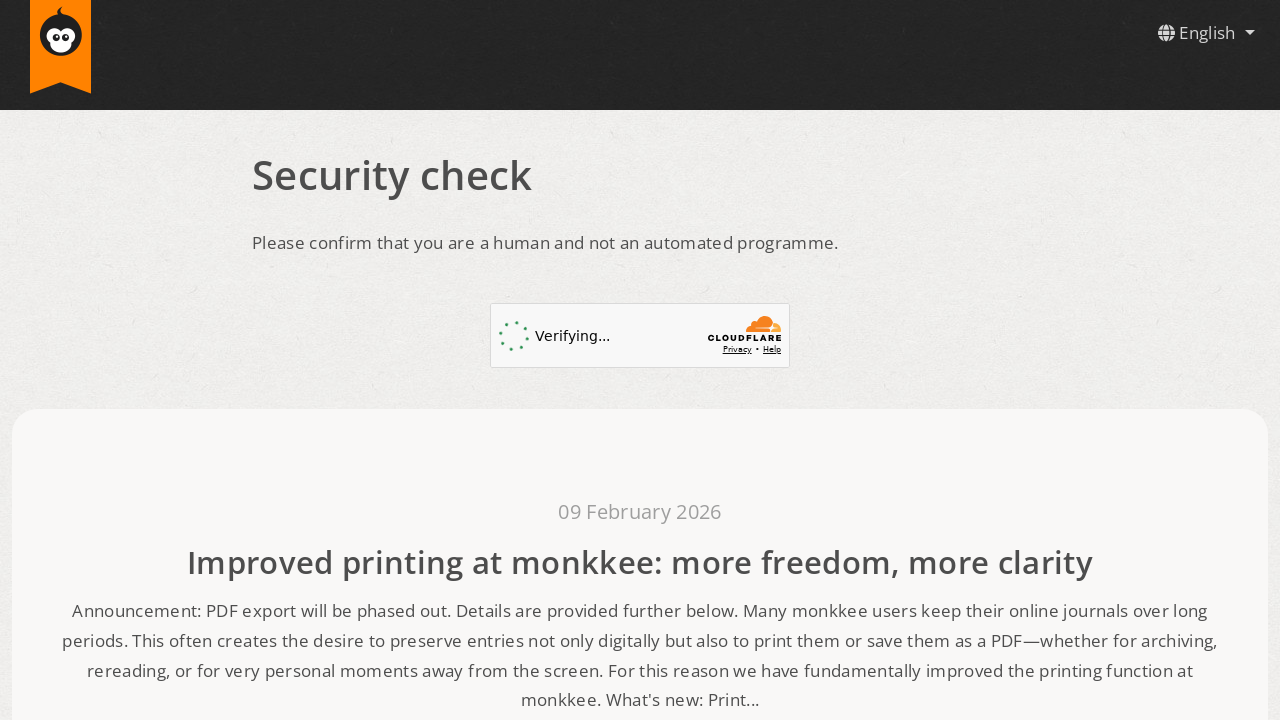

Login page header appeared - login page successfully loaded
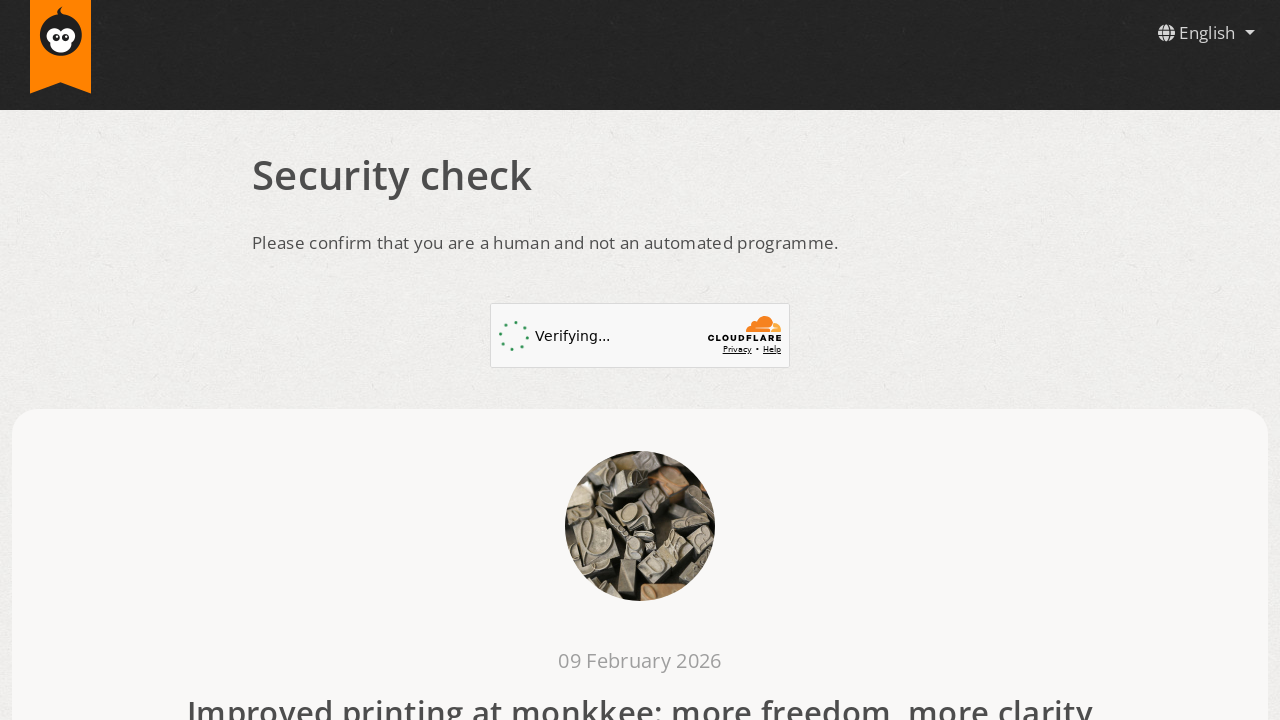

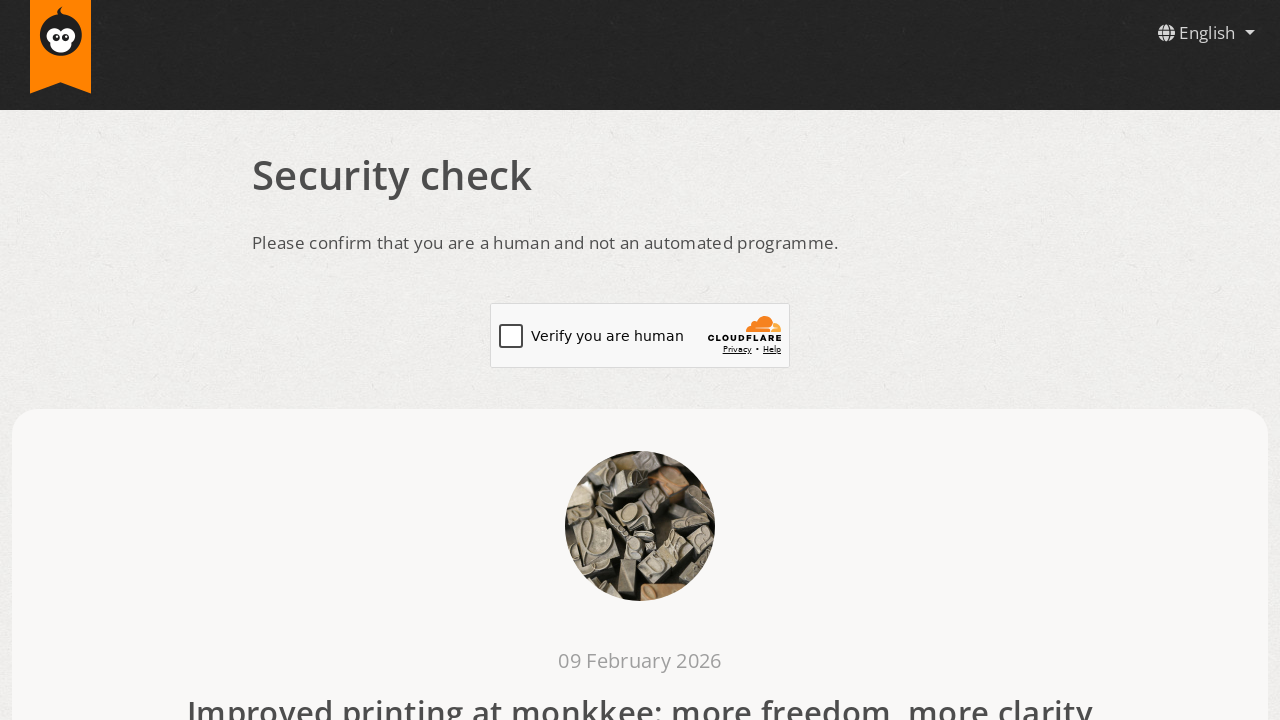